Tests form submission on an Angular practice page by filling various form fields including email, password, name, checkboxes and radio buttons, then verifying success message

Starting URL: https://rahulshettyacademy.com/angularpractice/

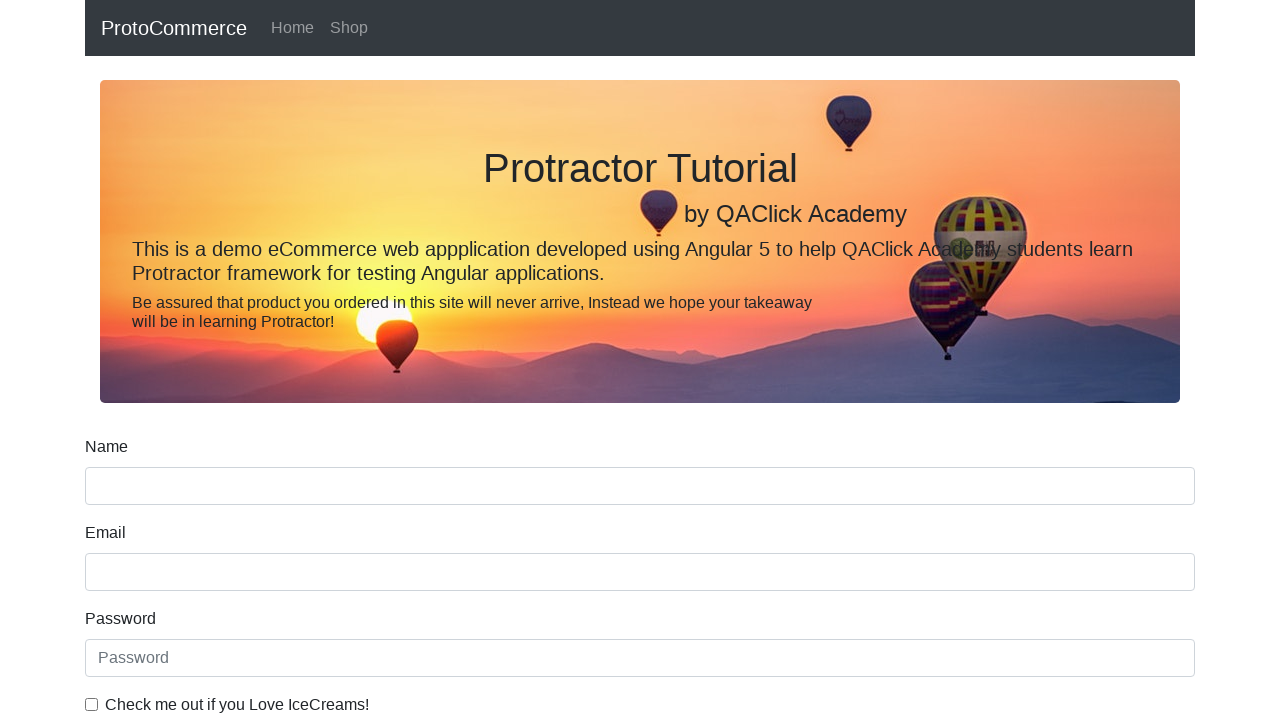

Filled email field with 'hello@gmail.com' on input[name='email']
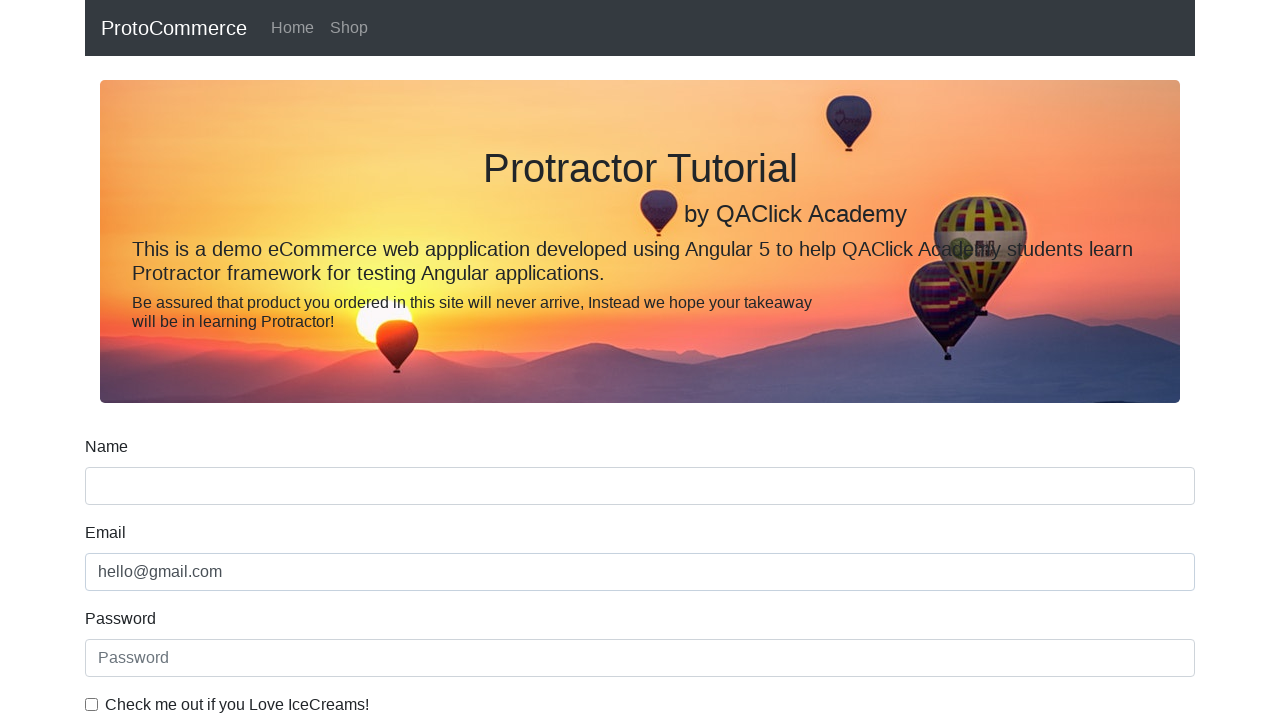

Filled password field with '1232332' on #exampleInputPassword1
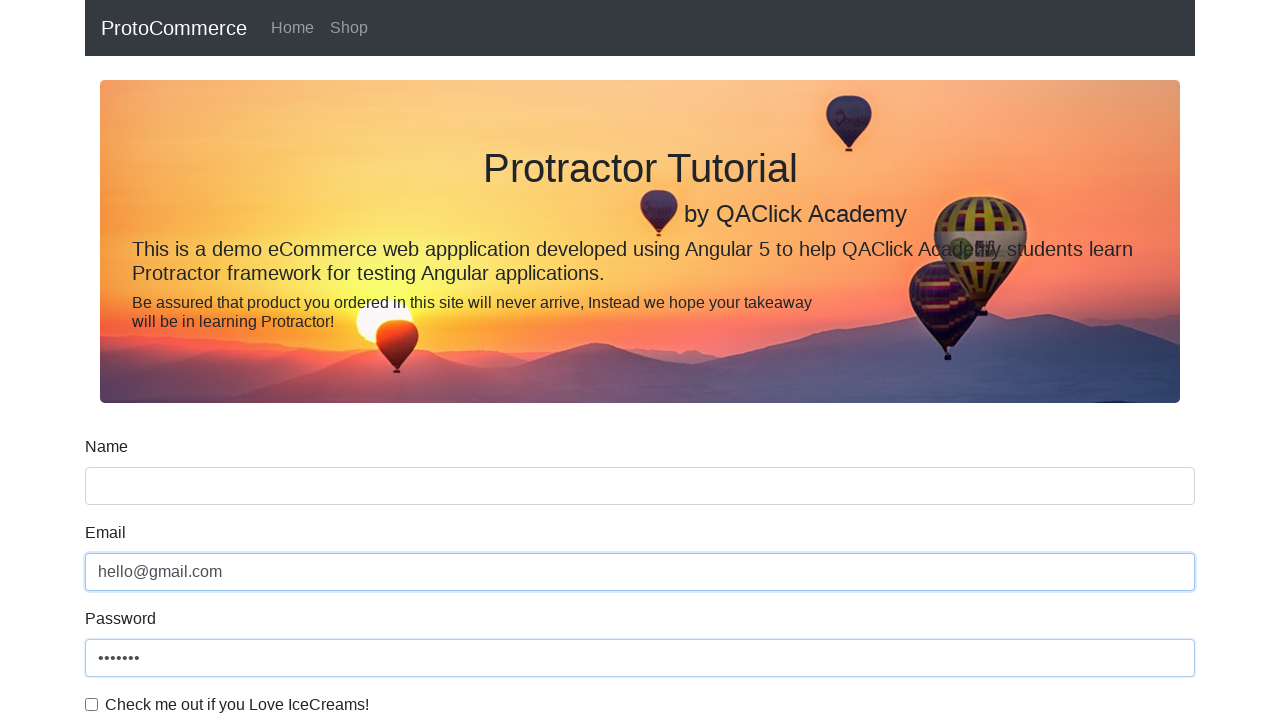

Checked the checkbox at (92, 704) on #exampleCheck1
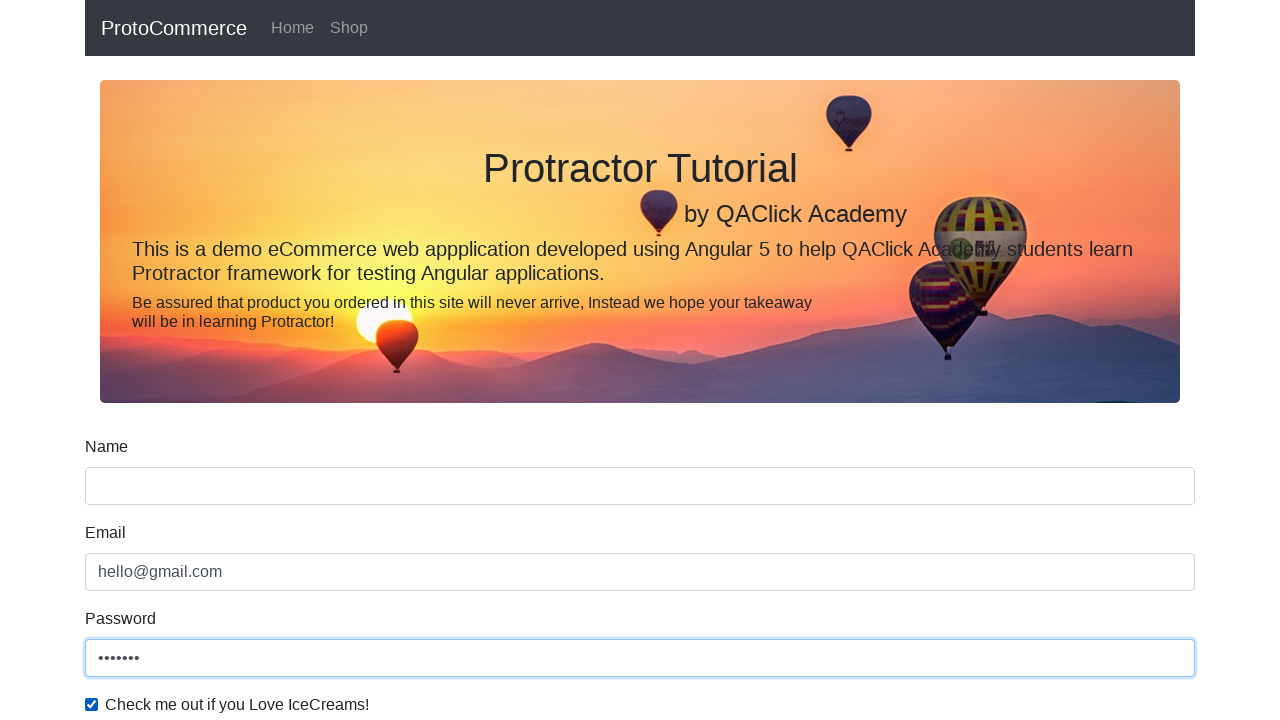

Filled name field with 'Ruthel' on input[name='name']
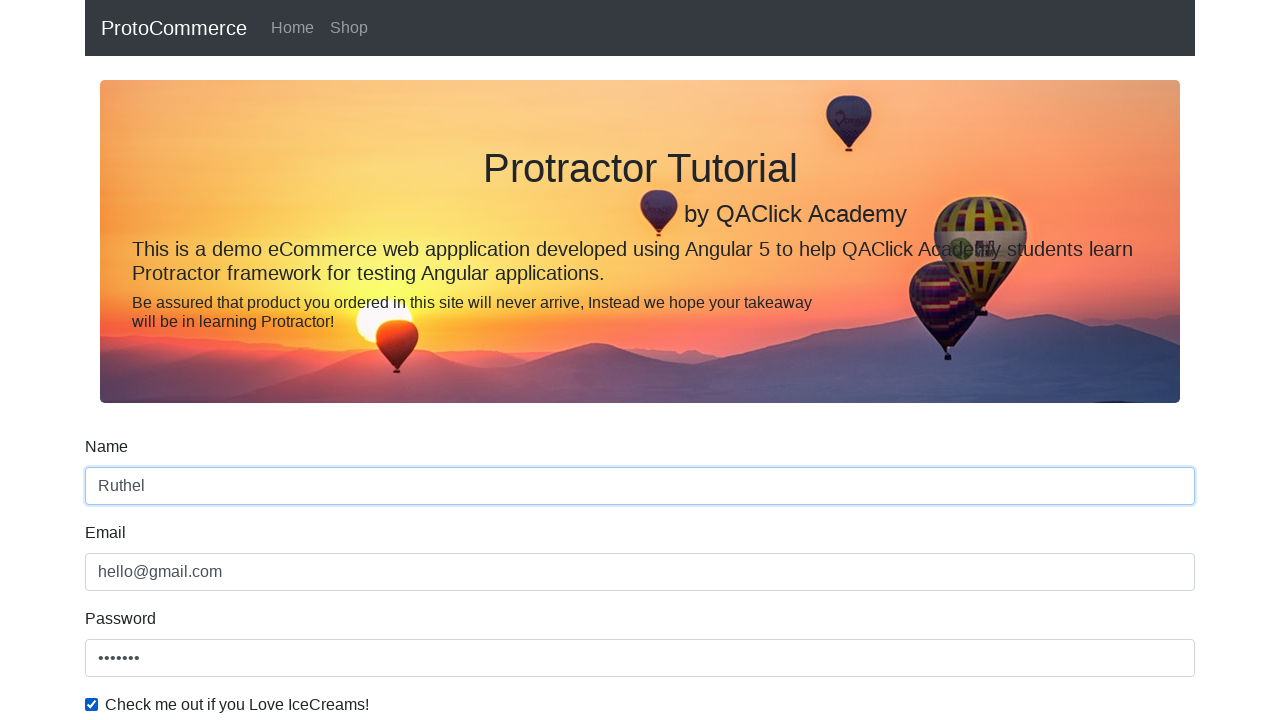

Clicked radio button option at (238, 360) on #inlineRadio1
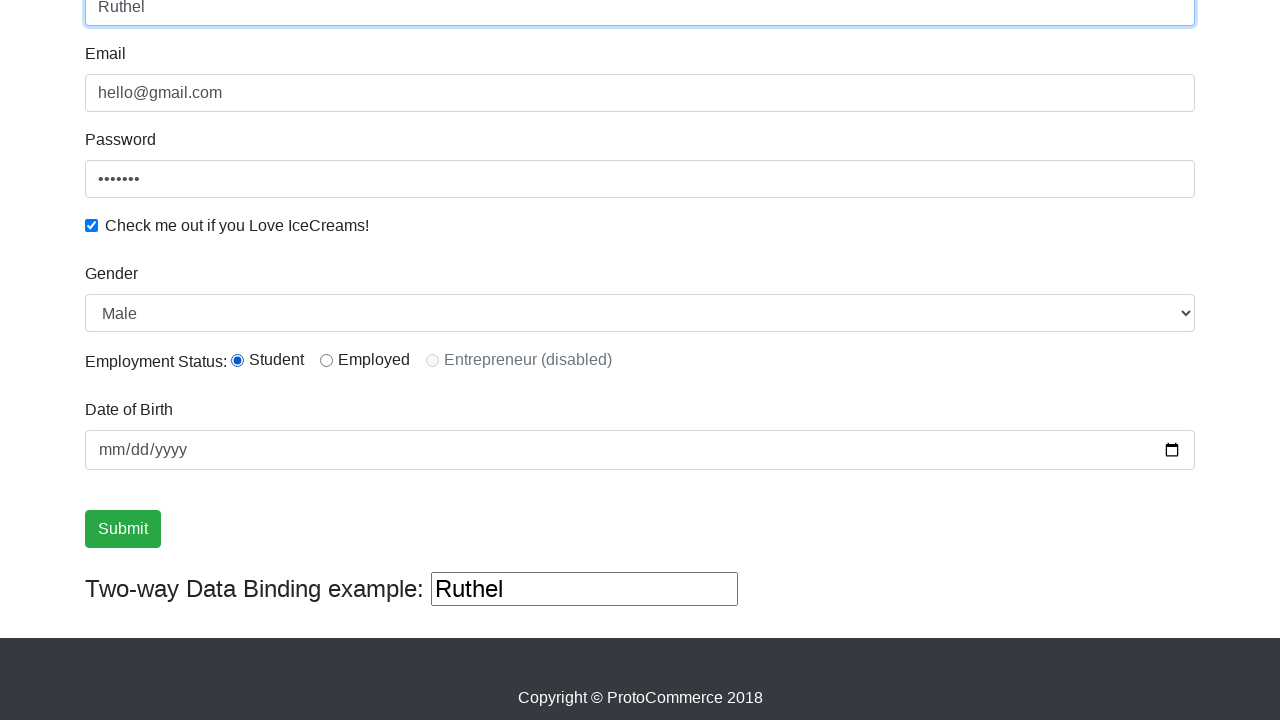

Clicked form submit button at (123, 529) on xpath=//input[@type='submit']
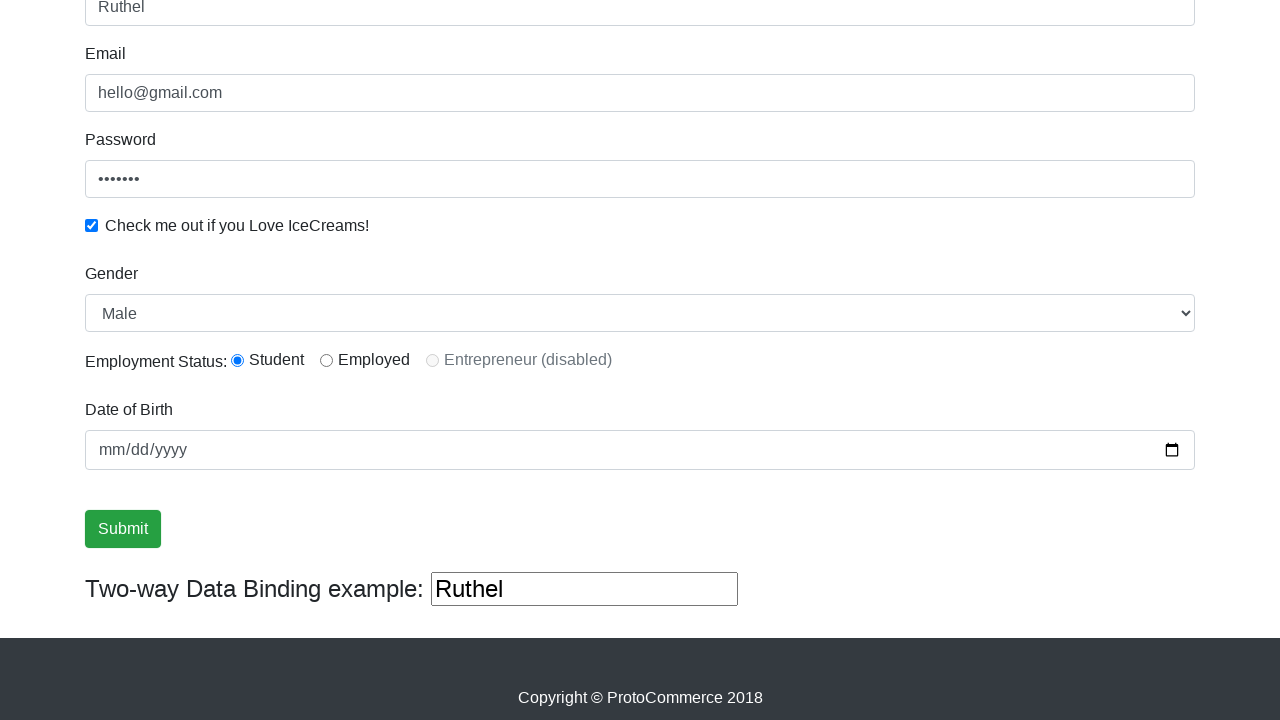

Retrieved success message text content
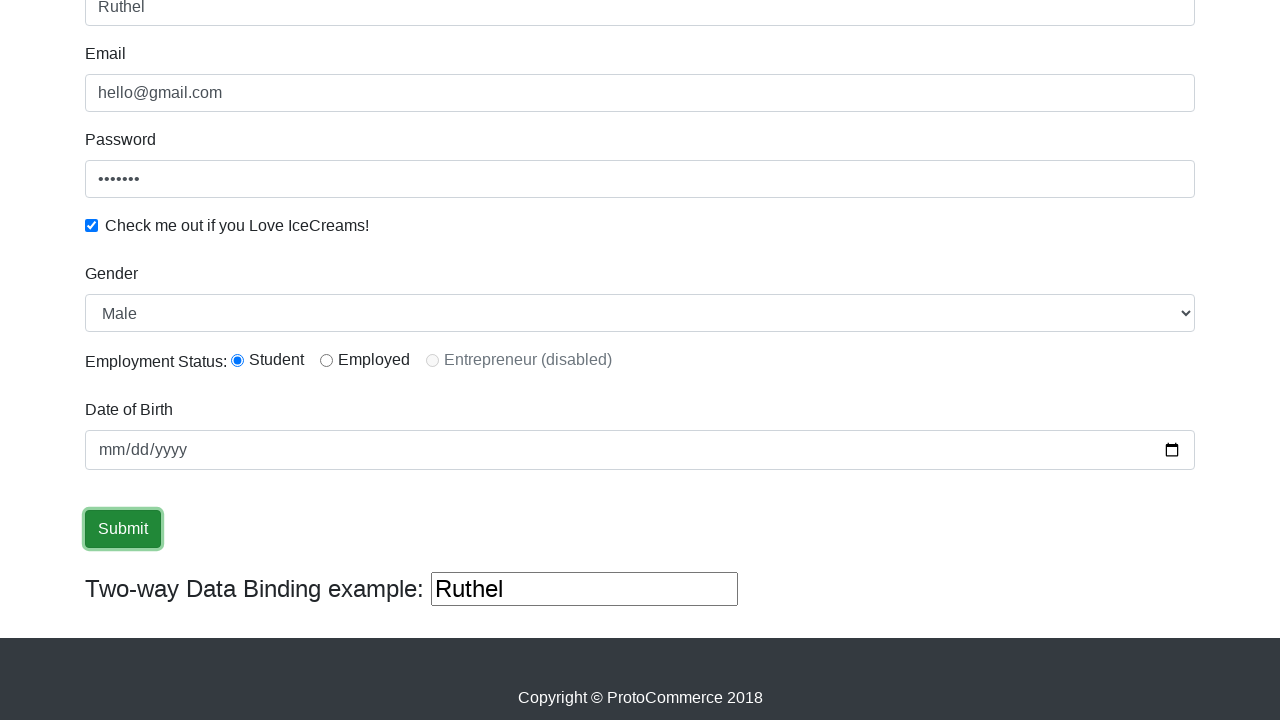

Verified 'Success' text is present in success message
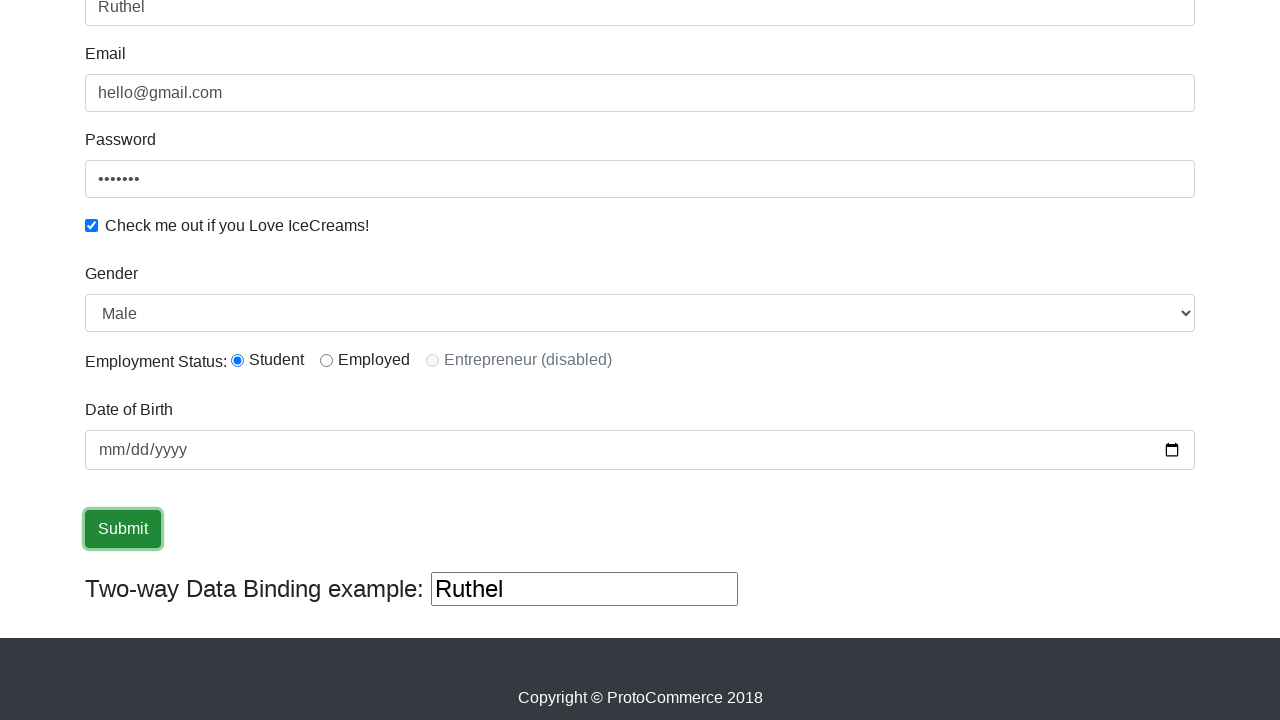

Filled text field with 'helloagain' on (//input[@type='text'])[3]
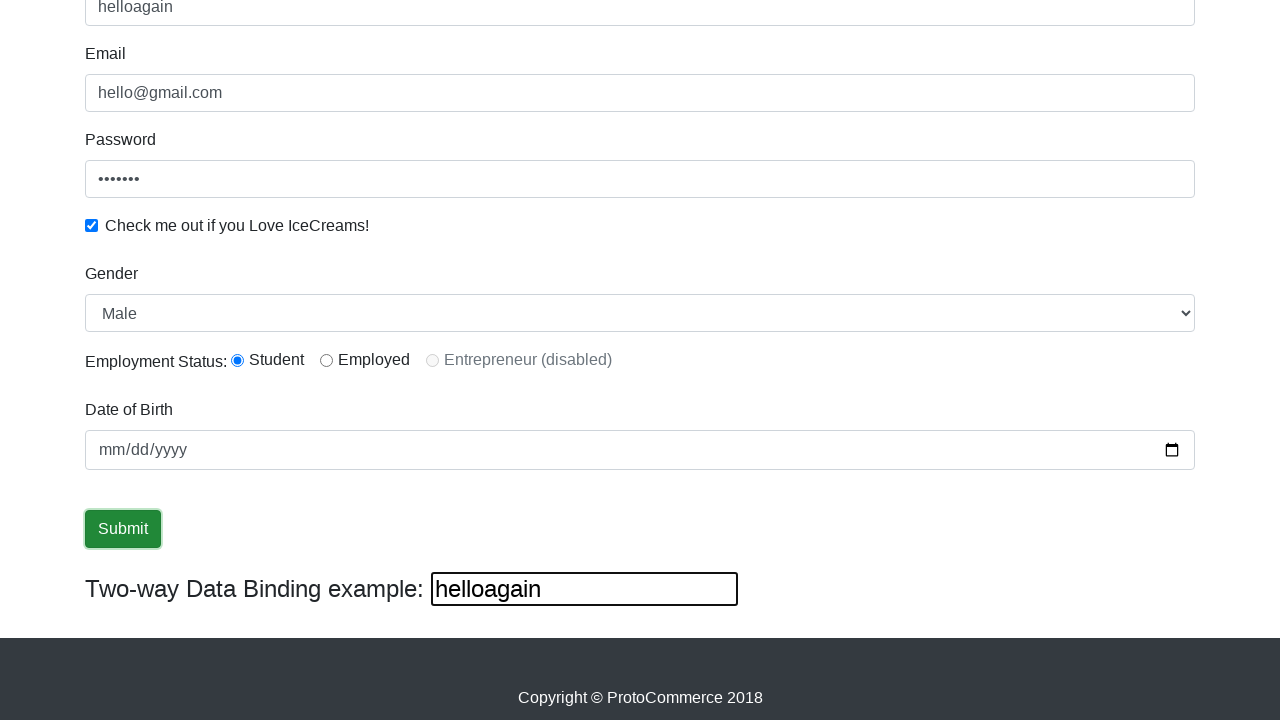

Cleared text field by filling with empty string on (//input[@type='text'])[3]
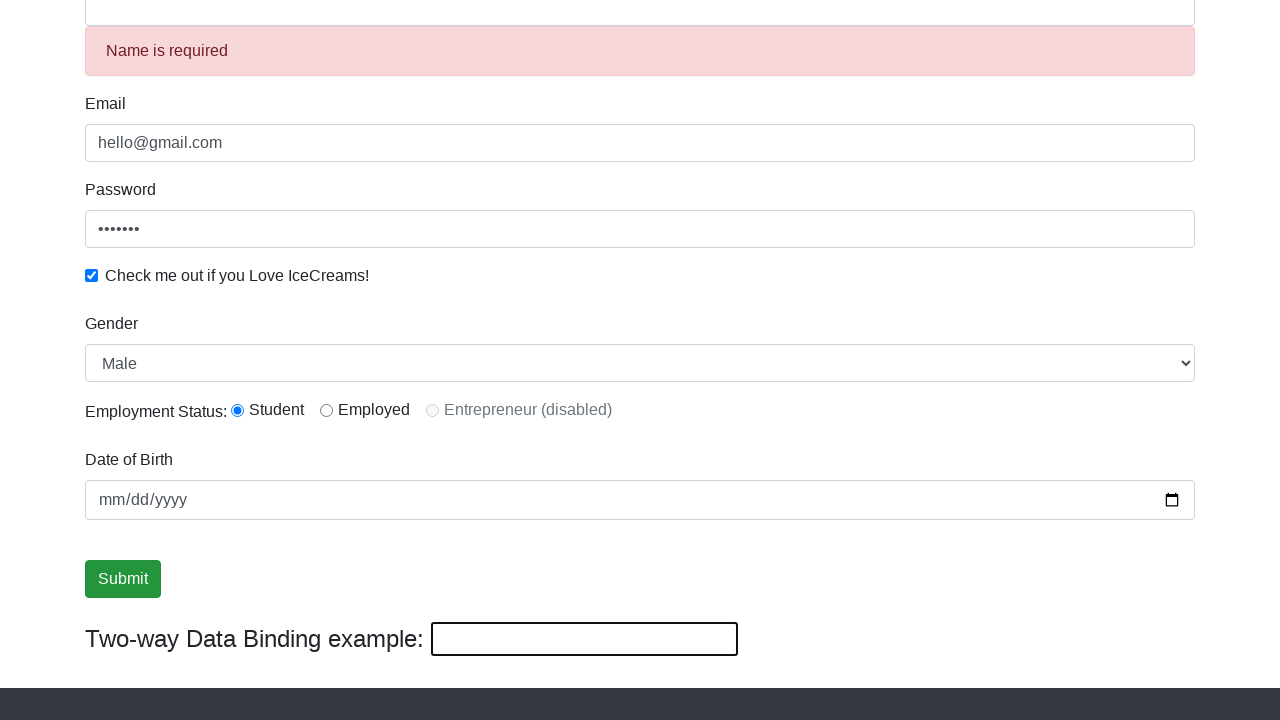

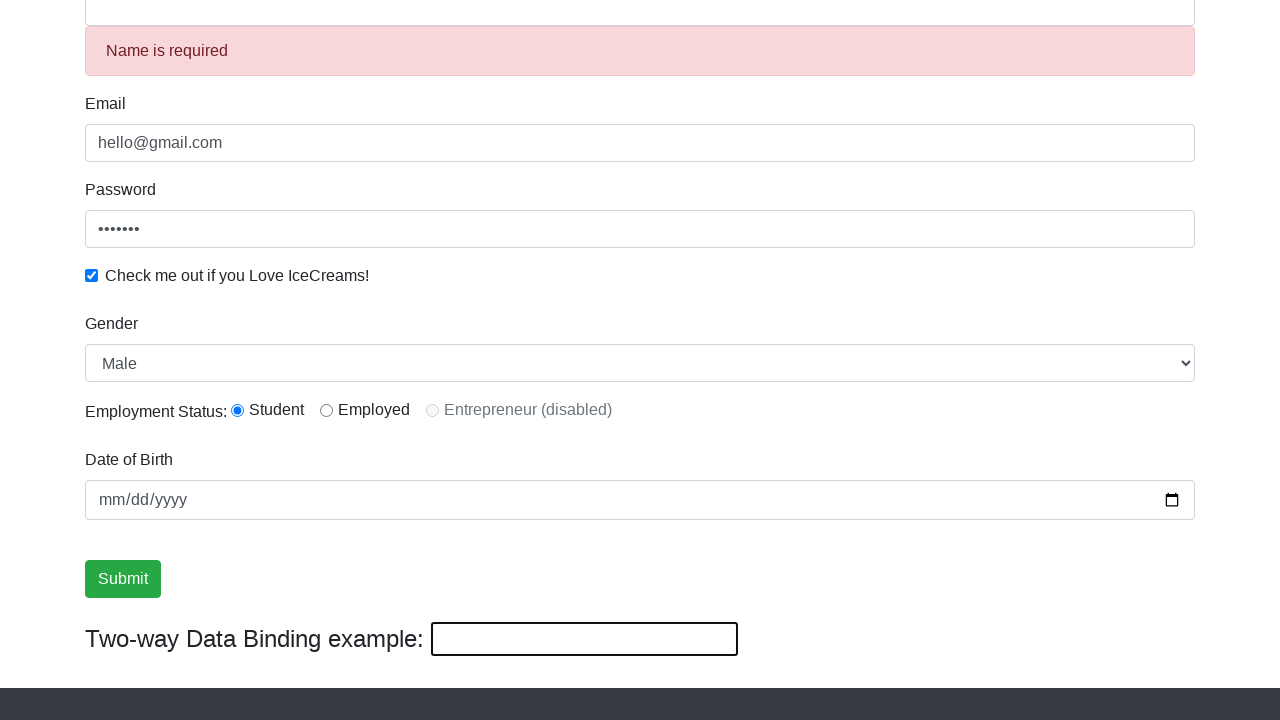